Tests registration form submission by filling in first name, last name, and email fields, then verifying successful registration message

Starting URL: http://suninjuly.github.io/registration1.html

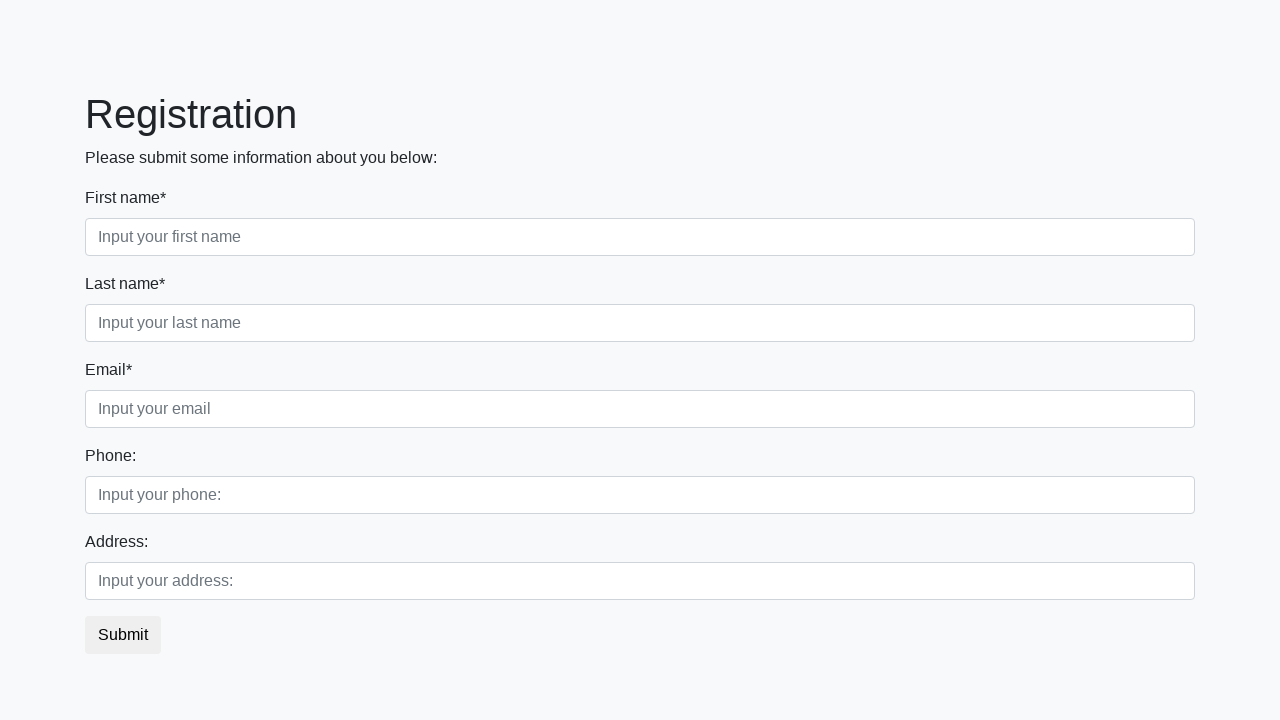

Filled first name field with 'Test' on //input[@placeholder="Input your first name"]
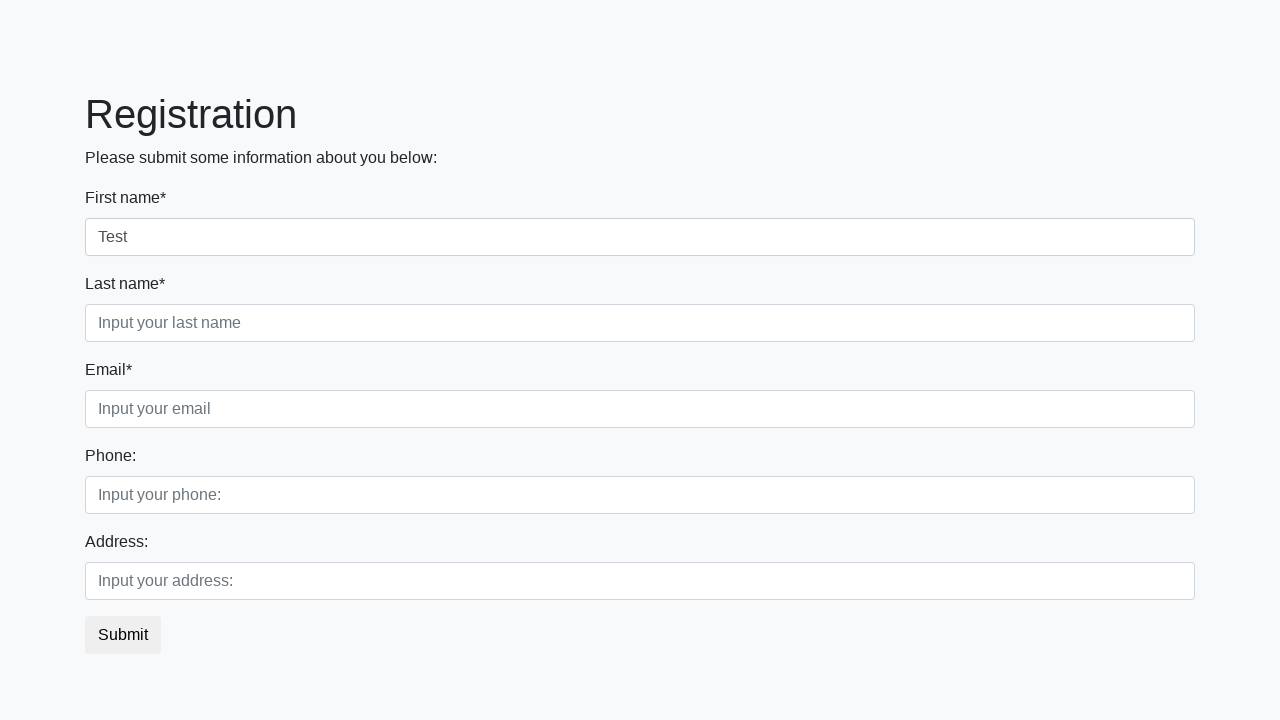

Filled last name field with 'Test' on //input[@placeholder="Input your last name"]
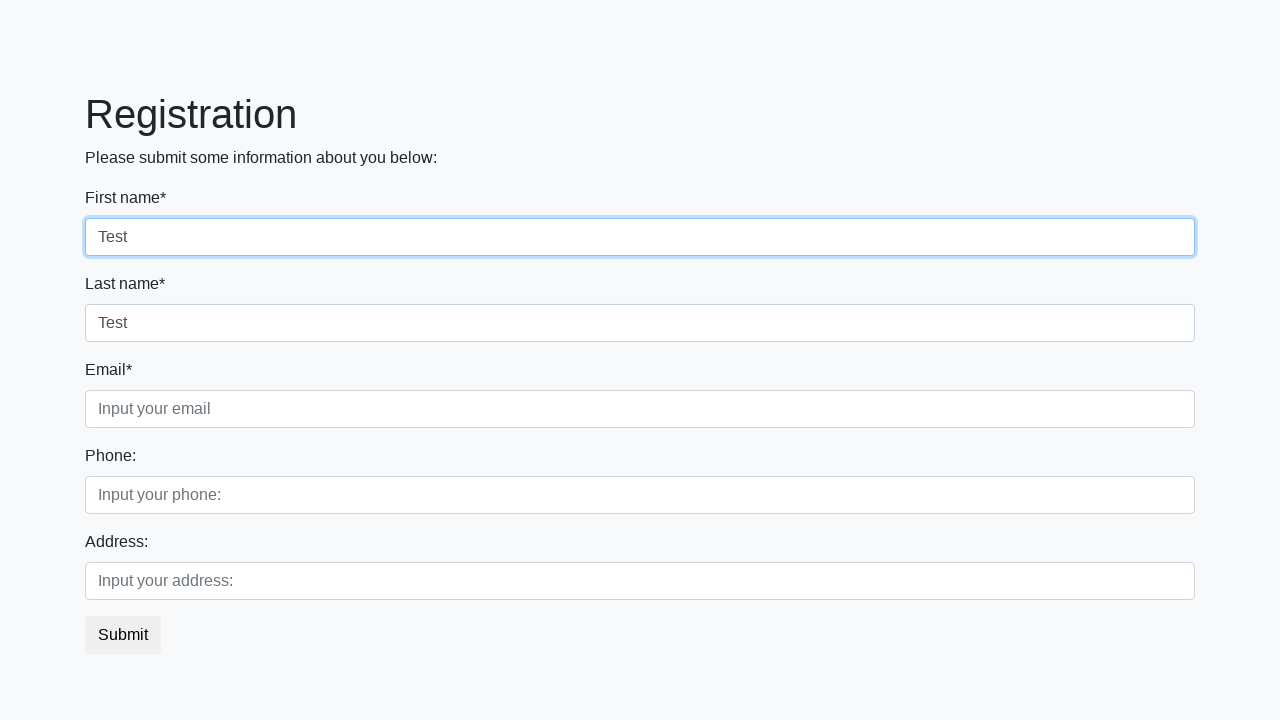

Filled email field with 'test@example.com' on //input[@placeholder="Input your email"]
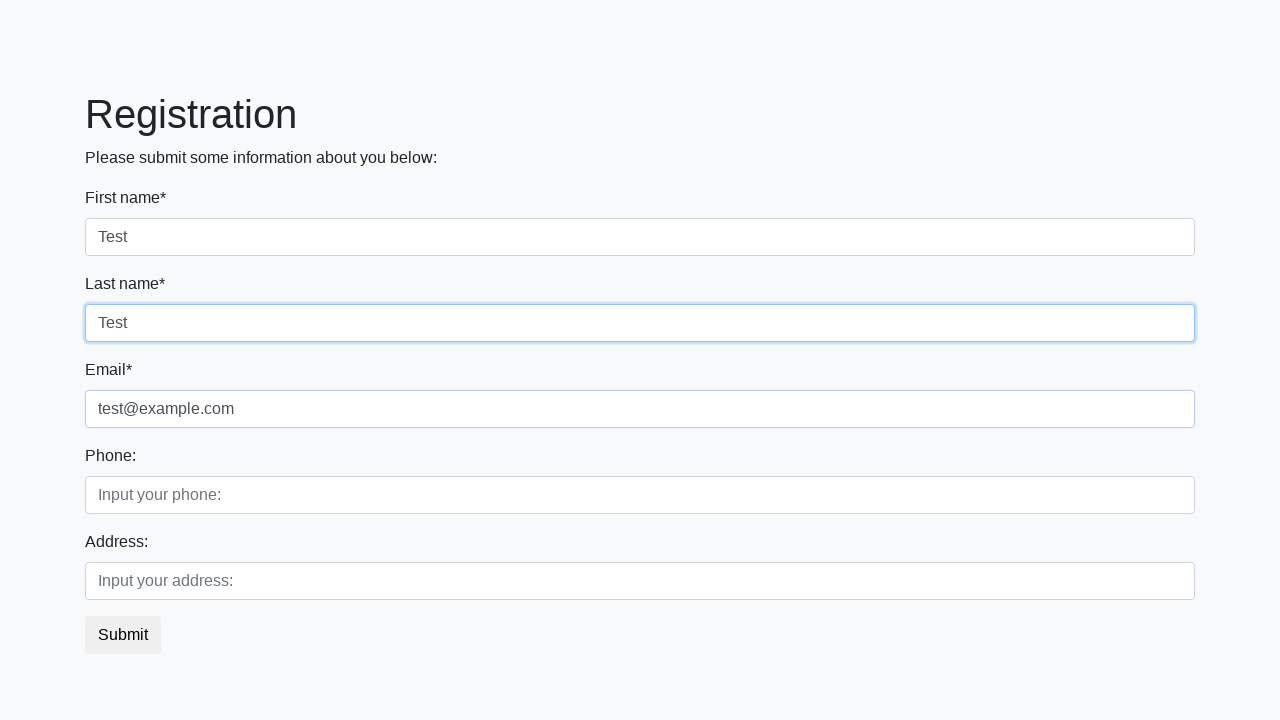

Clicked submit button to register at (123, 635) on button.btn
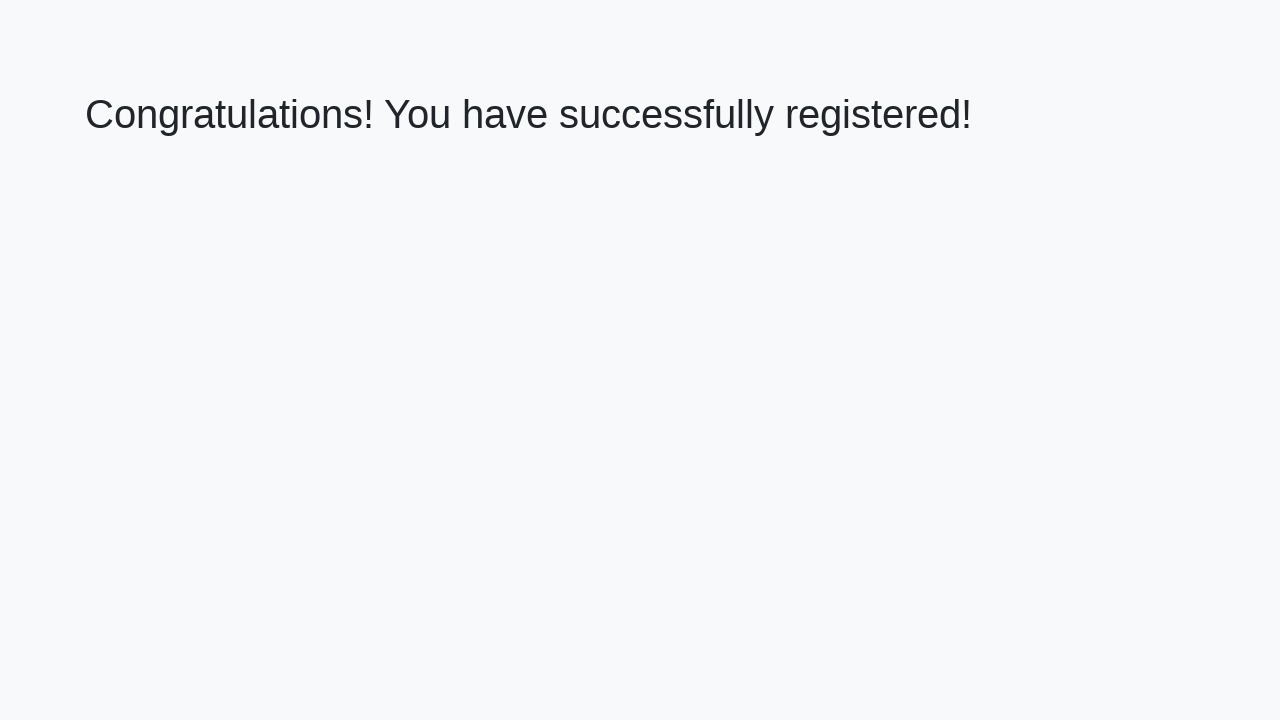

Success message appeared
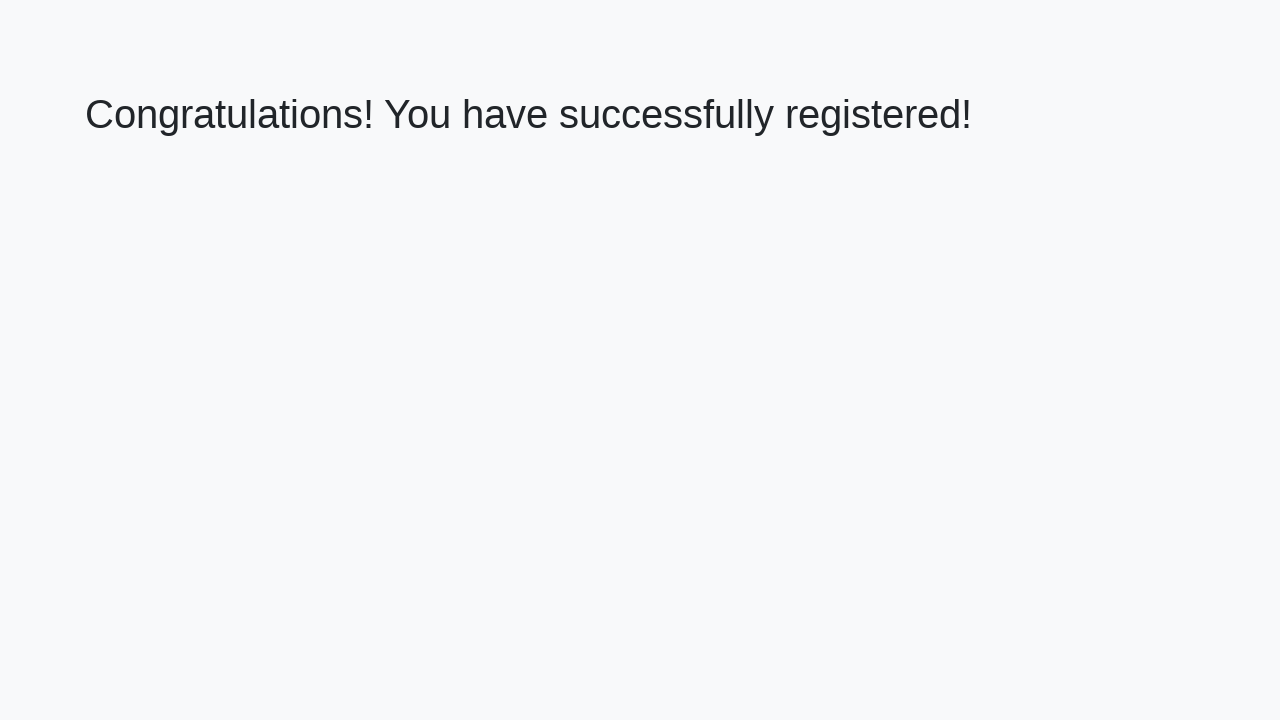

Retrieved success message text: 'Congratulations! You have successfully registered!'
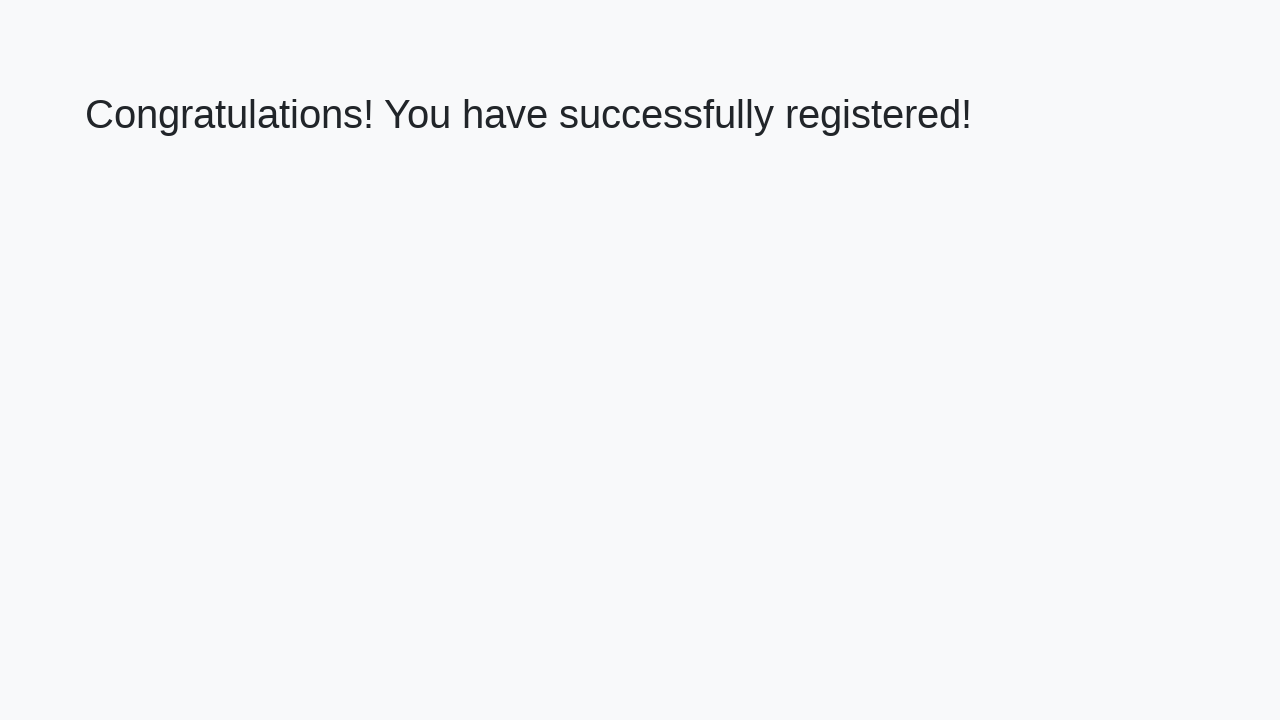

Verified success message matches expected text
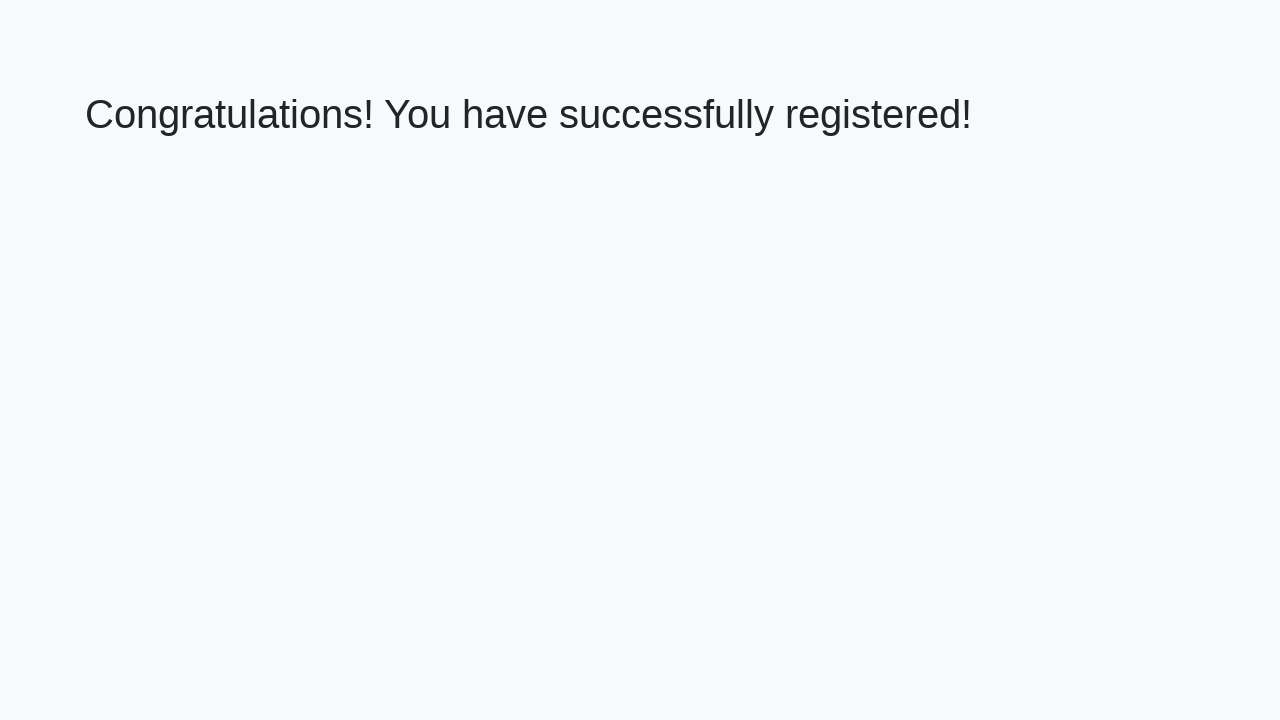

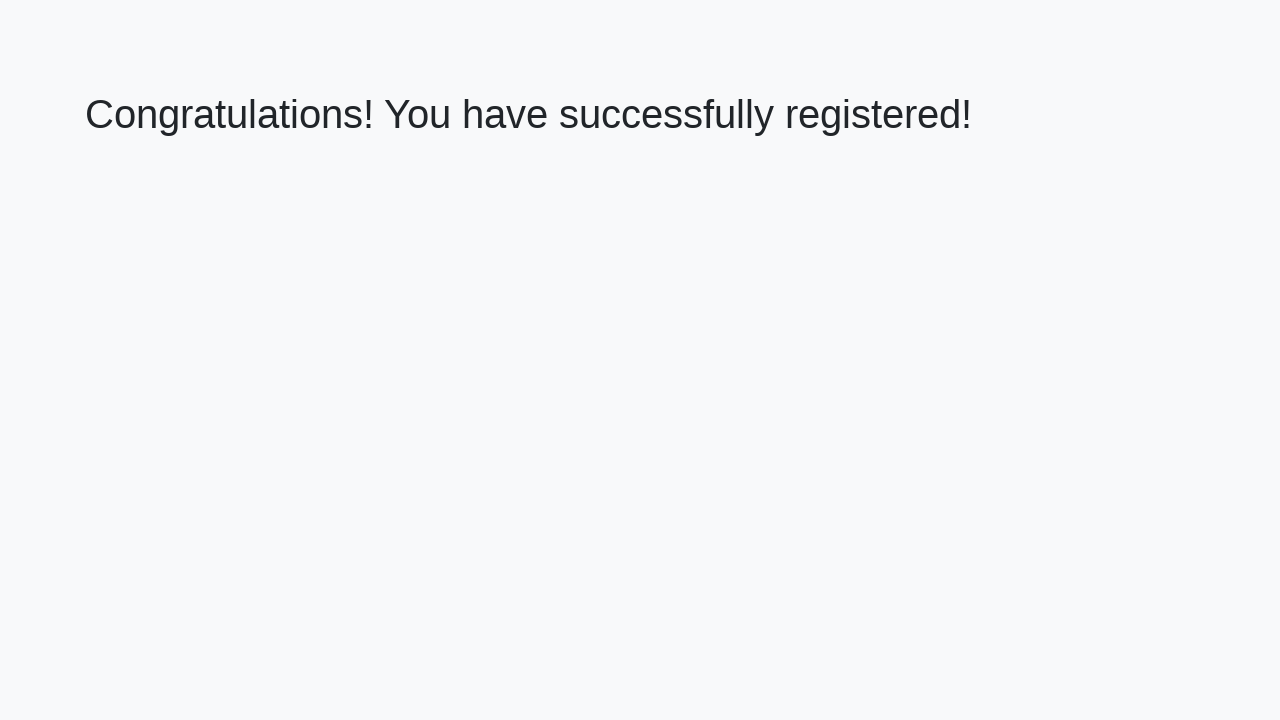